Tests checkbox toggle functionality by clicking a checkbox, verifying it becomes selected, clicking again, and verifying it becomes deselected on a dynamic controls demo page.

Starting URL: https://training-support.net/webelements/dynamic-controls

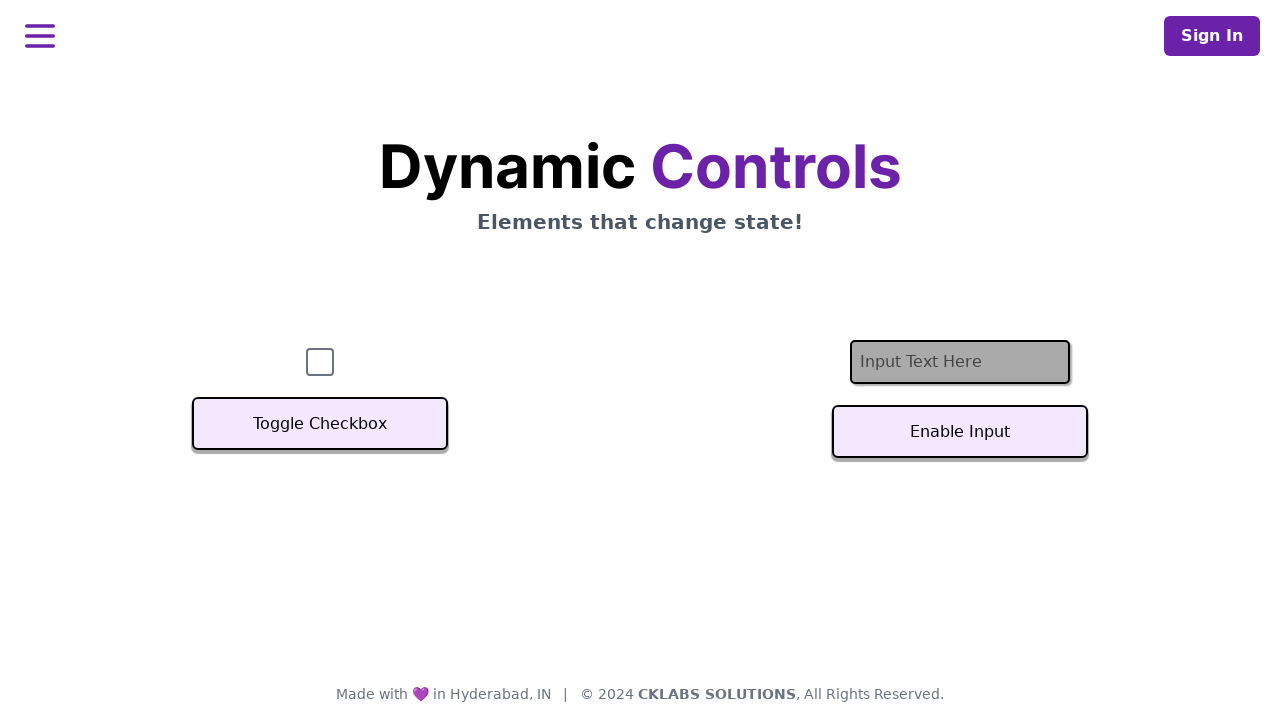

Clicked checkbox to select it at (320, 362) on #checkbox
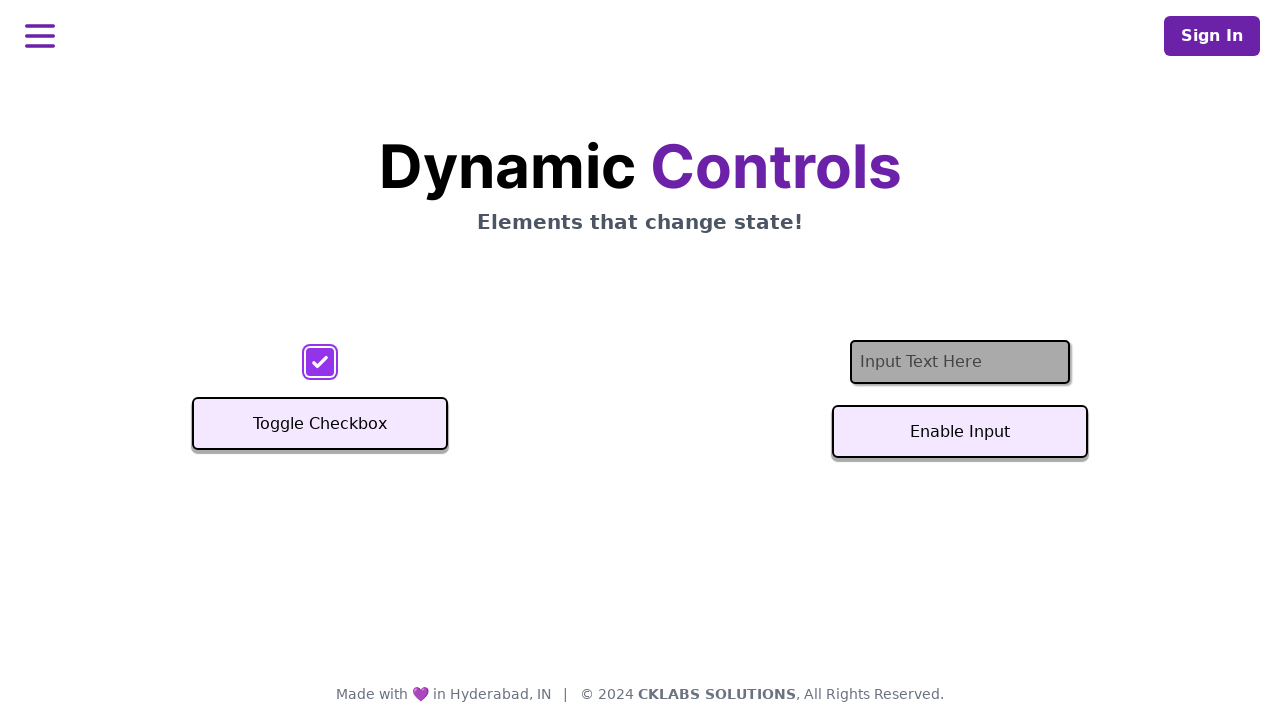

Located checkbox element
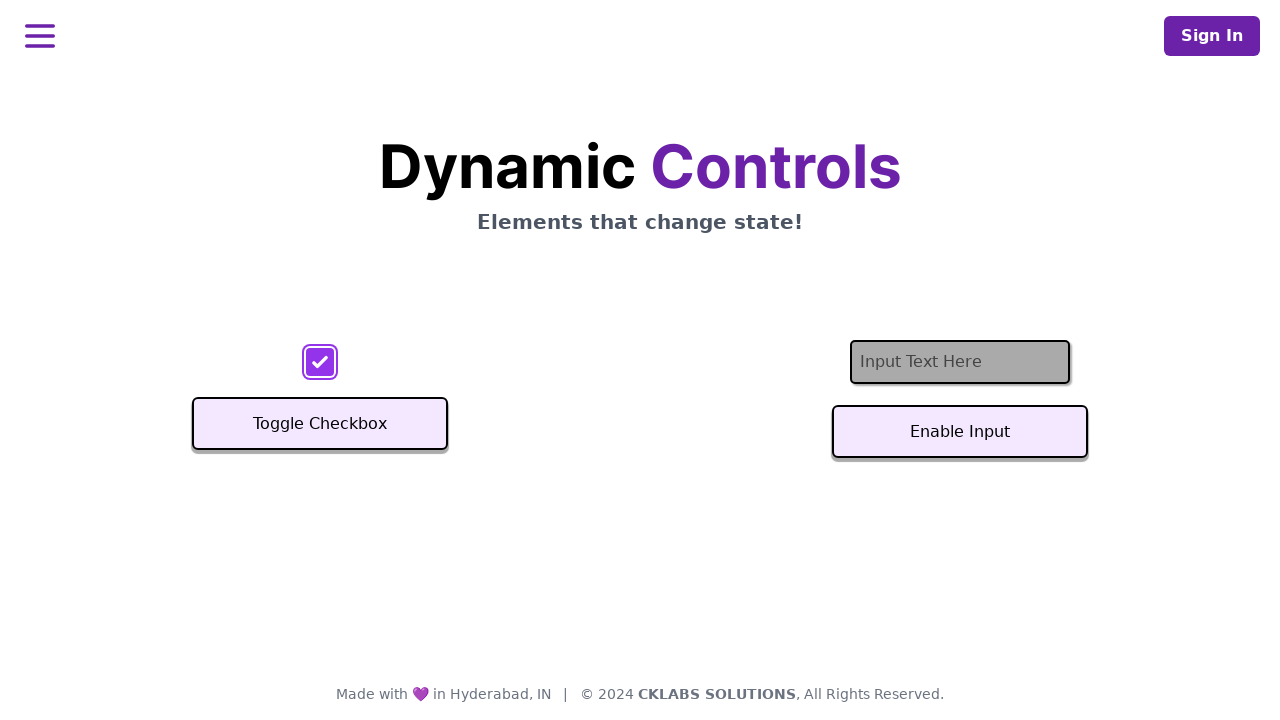

Verified checkbox is selected
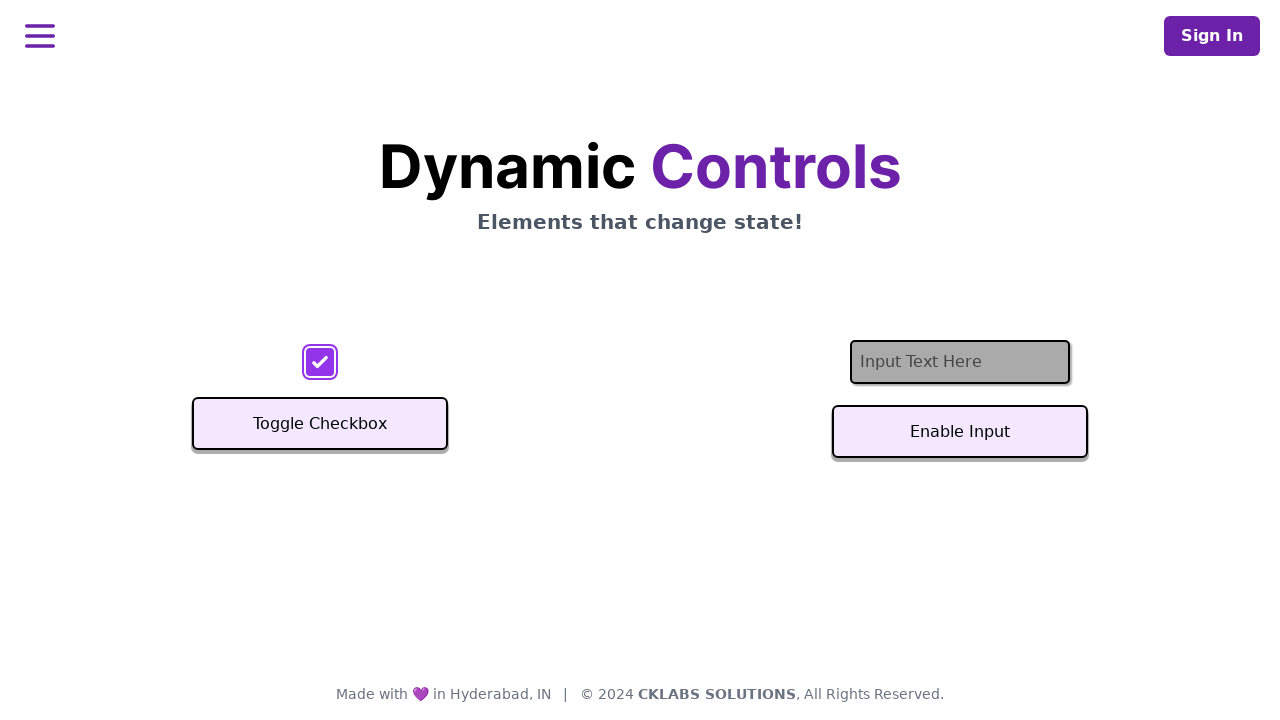

Clicked checkbox again to deselect it at (320, 362) on #checkbox
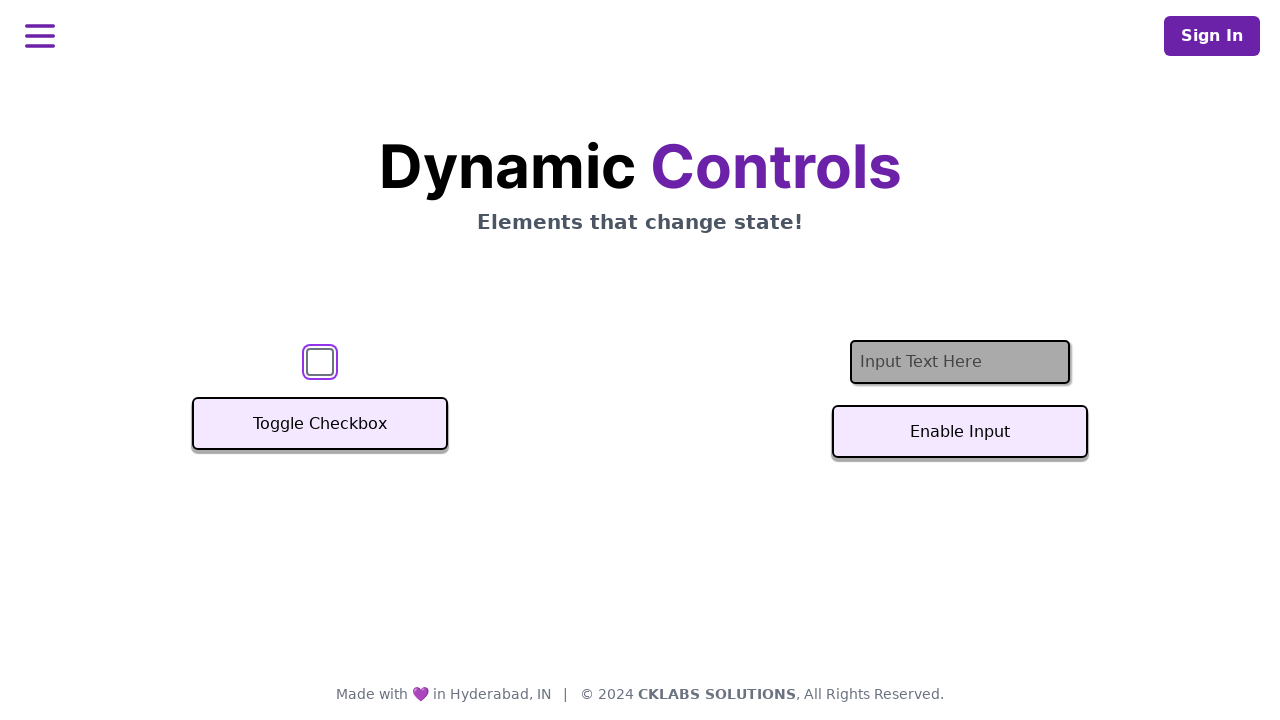

Verified checkbox is deselected
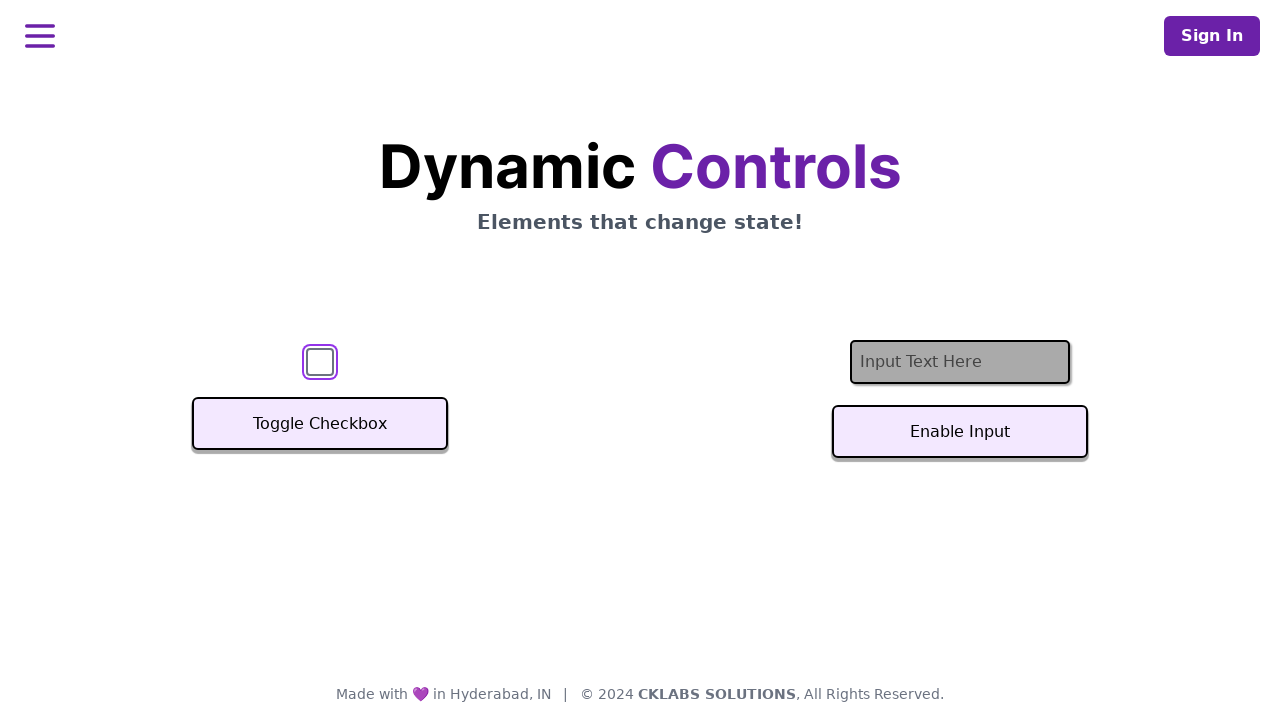

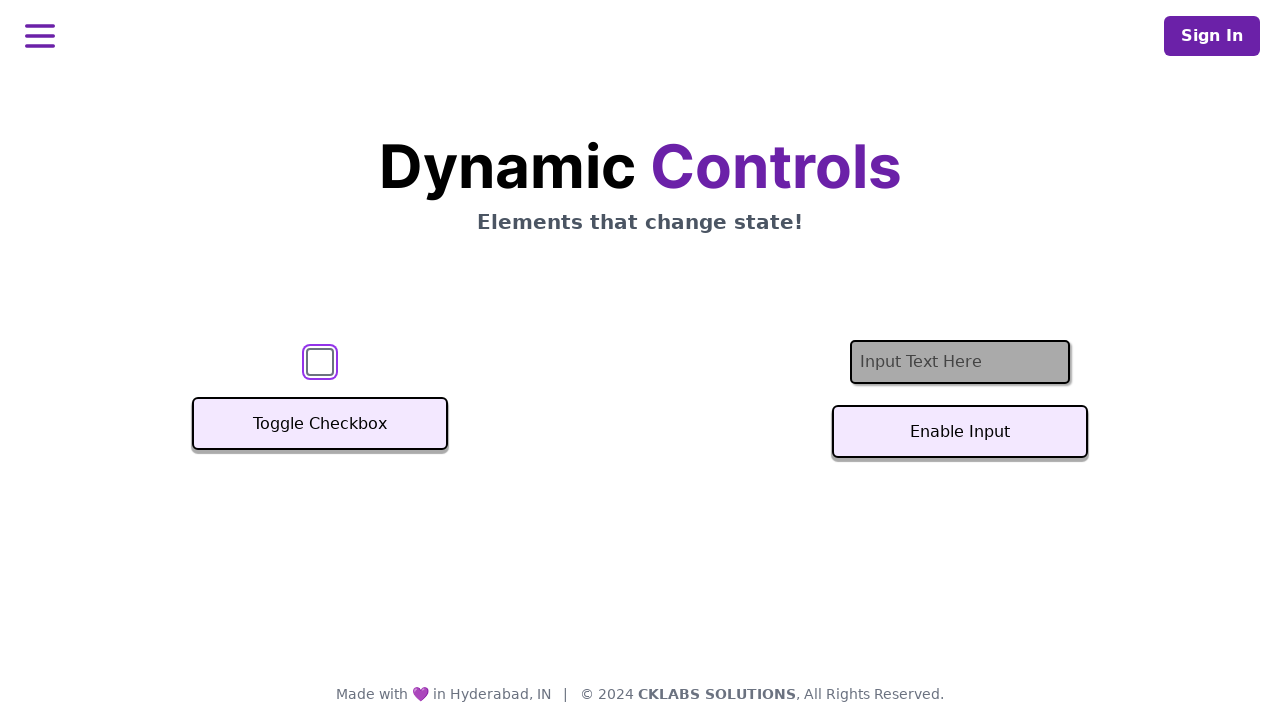